Navigates to a YouTube video and attempts to play it by either clicking on the shorts container or pressing the 'k' key to toggle playback

Starting URL: https://www.youtube.com/watch?v=5RgQB-6gasU

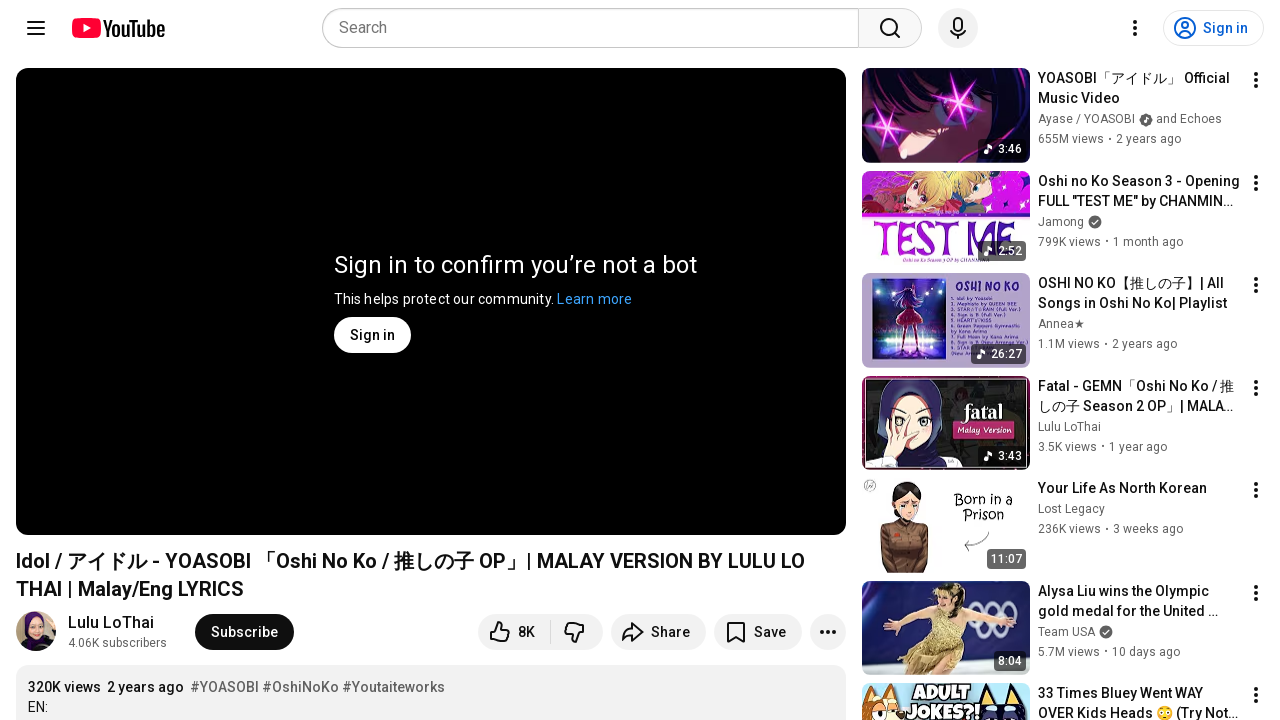

Navigated to YouTube video URL
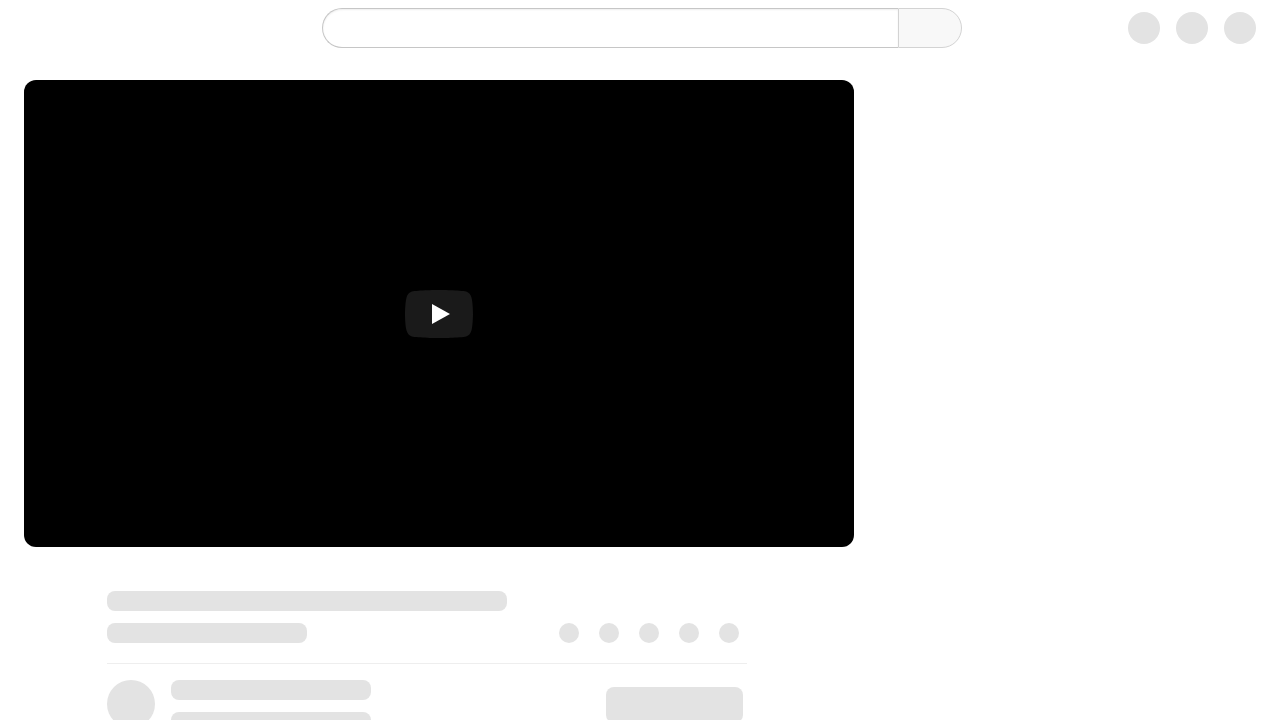

Waited 3 seconds for page to load
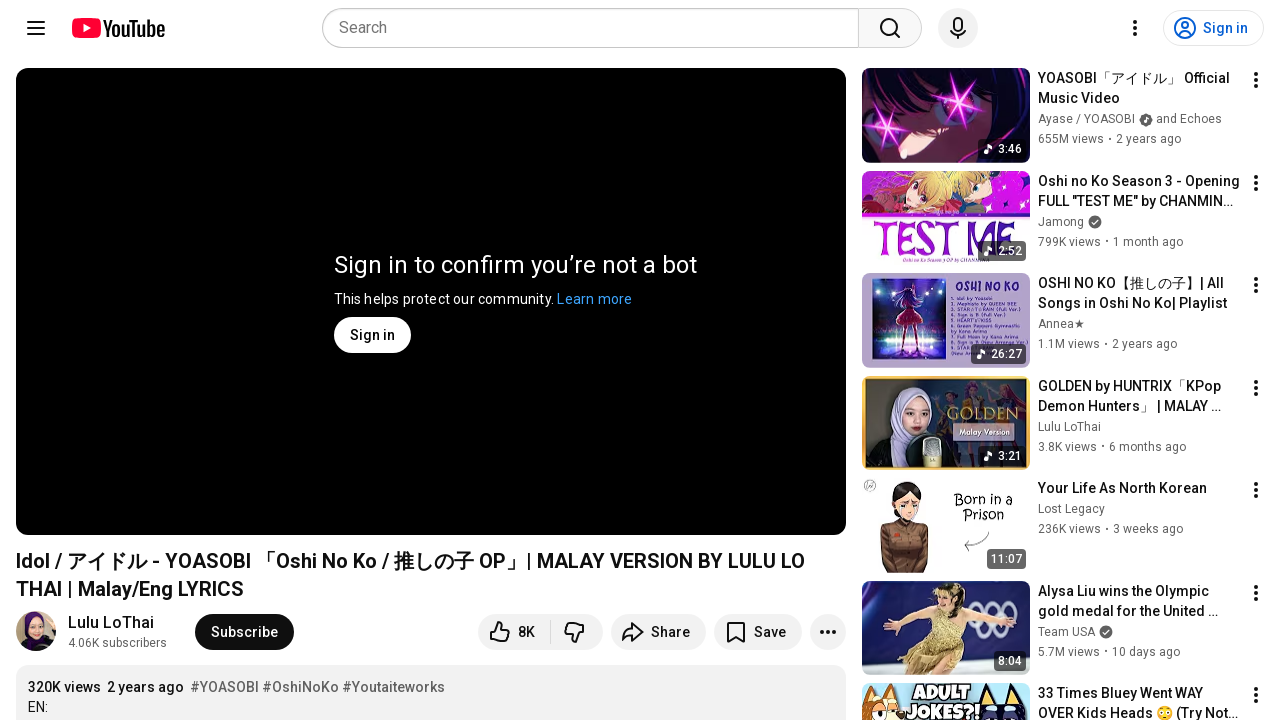

Pressed 'k' key to toggle video playback (shorts container not visible)
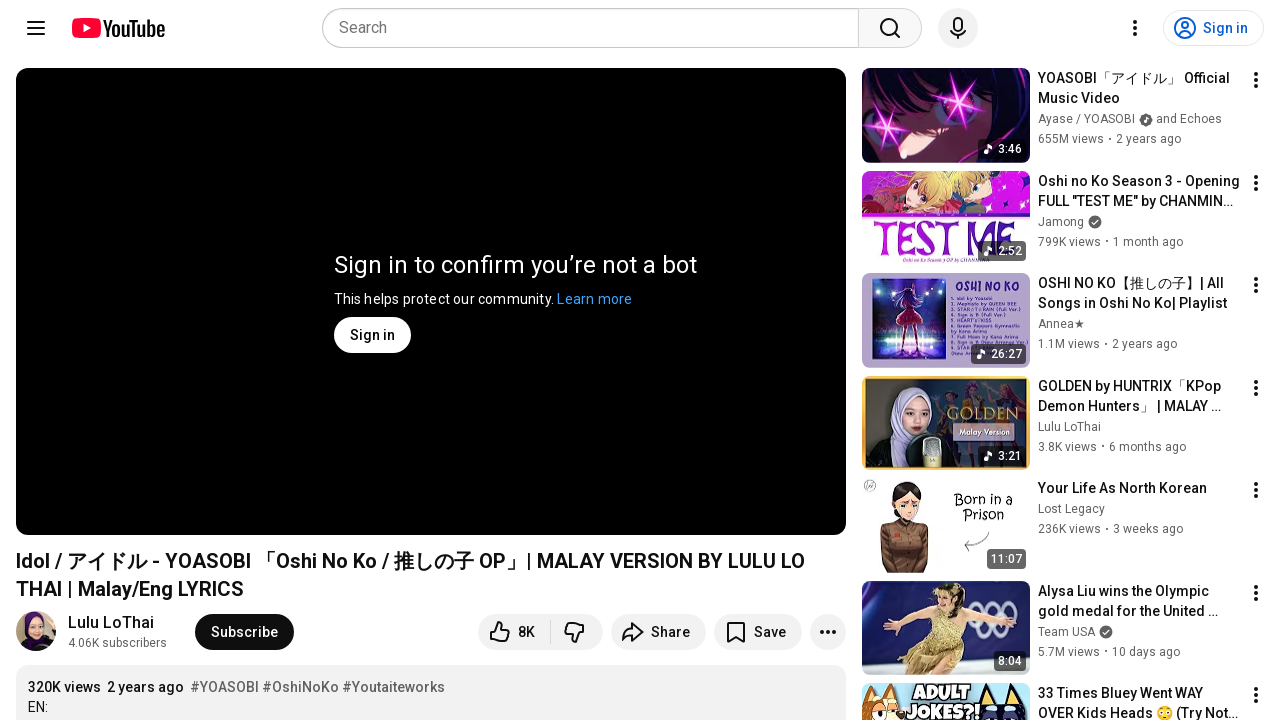

Waited 10 seconds for video to play
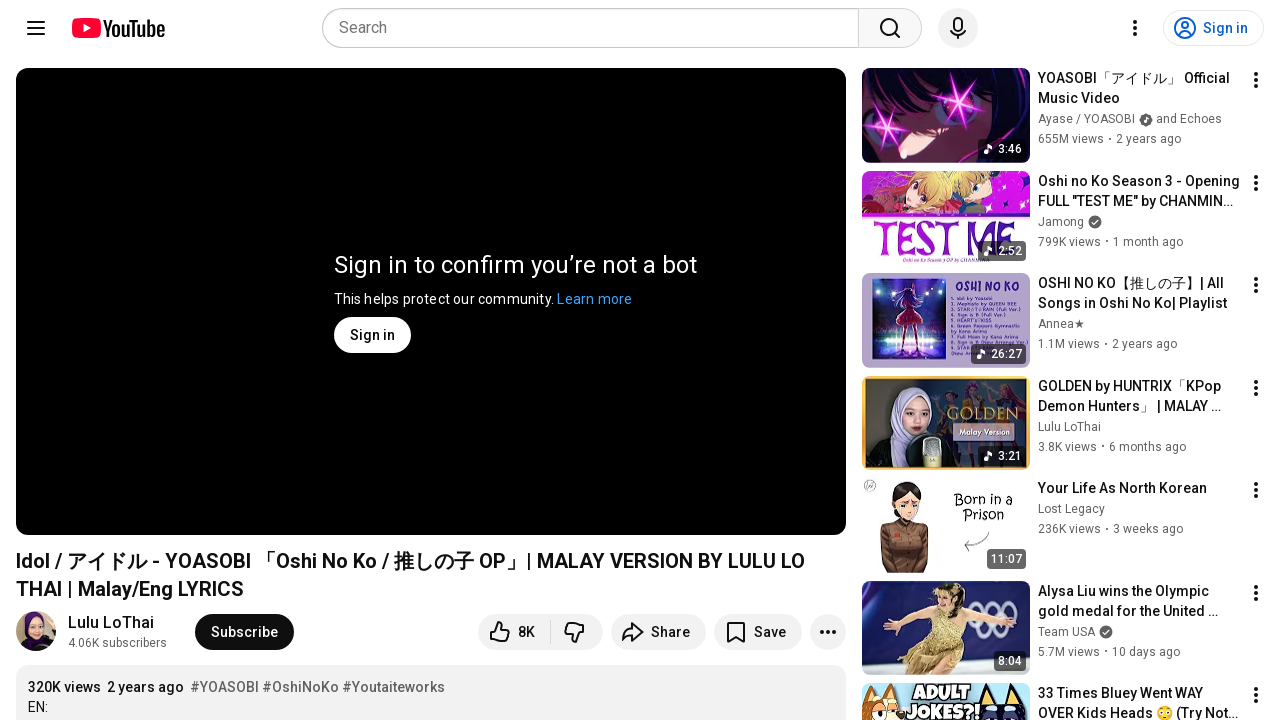

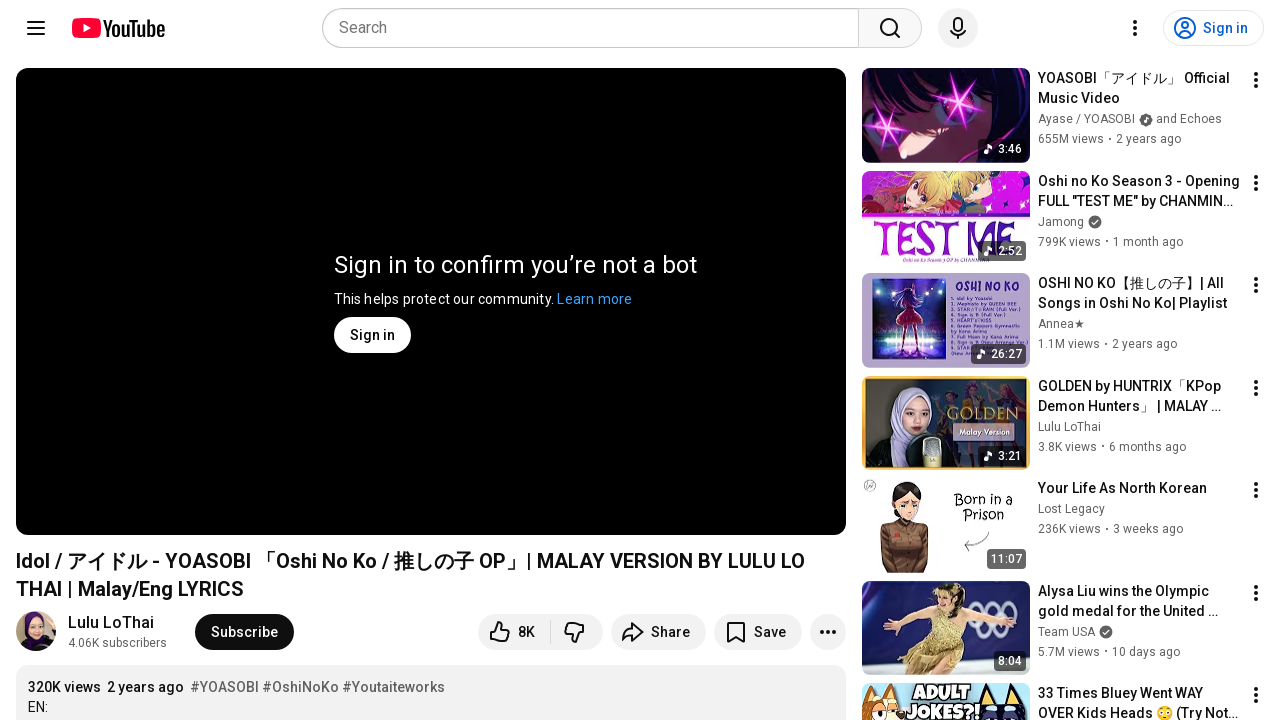